Tests checkout access for non-logged-in users by adding pizza to cart, going to cart, clicking checkout, and verifying authorization prompt appears.

Starting URL: https://pizzeria.skillbox.cc/

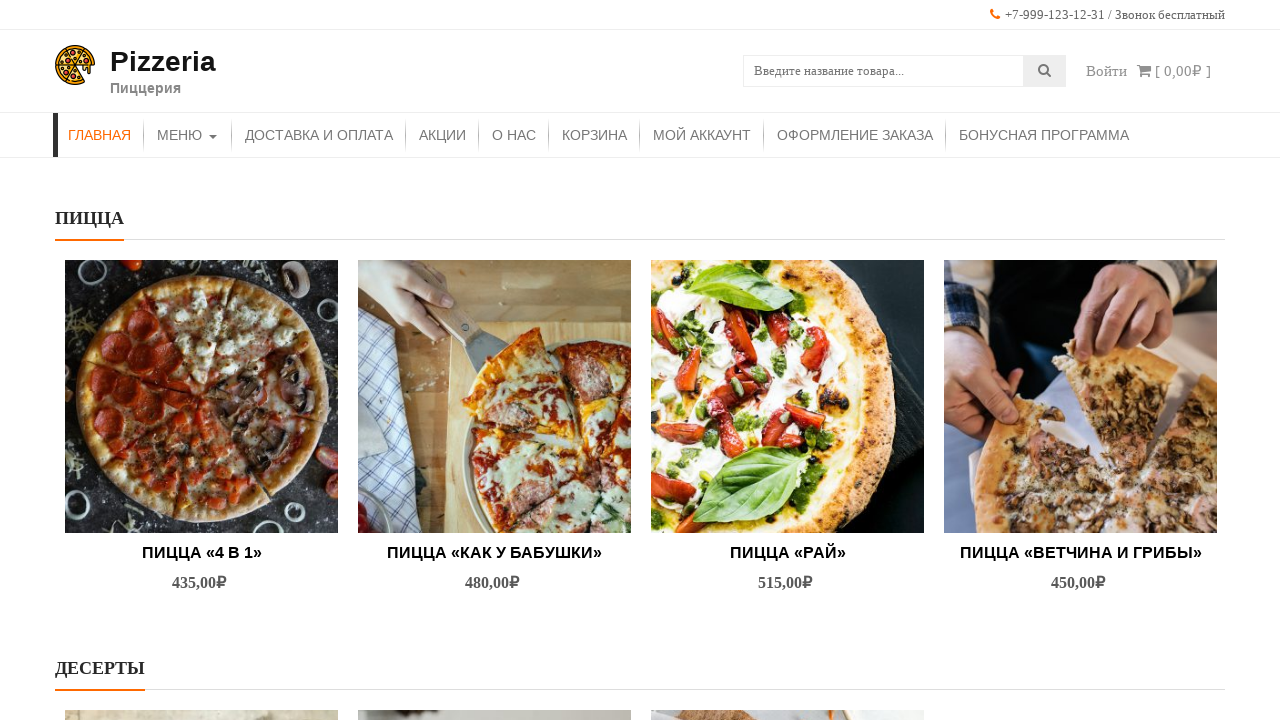

Clicked 'Ветчина и грибы' pizza to add to cart at (1080, 513) on (//*[contains(@data-product_id, "419")])[2]
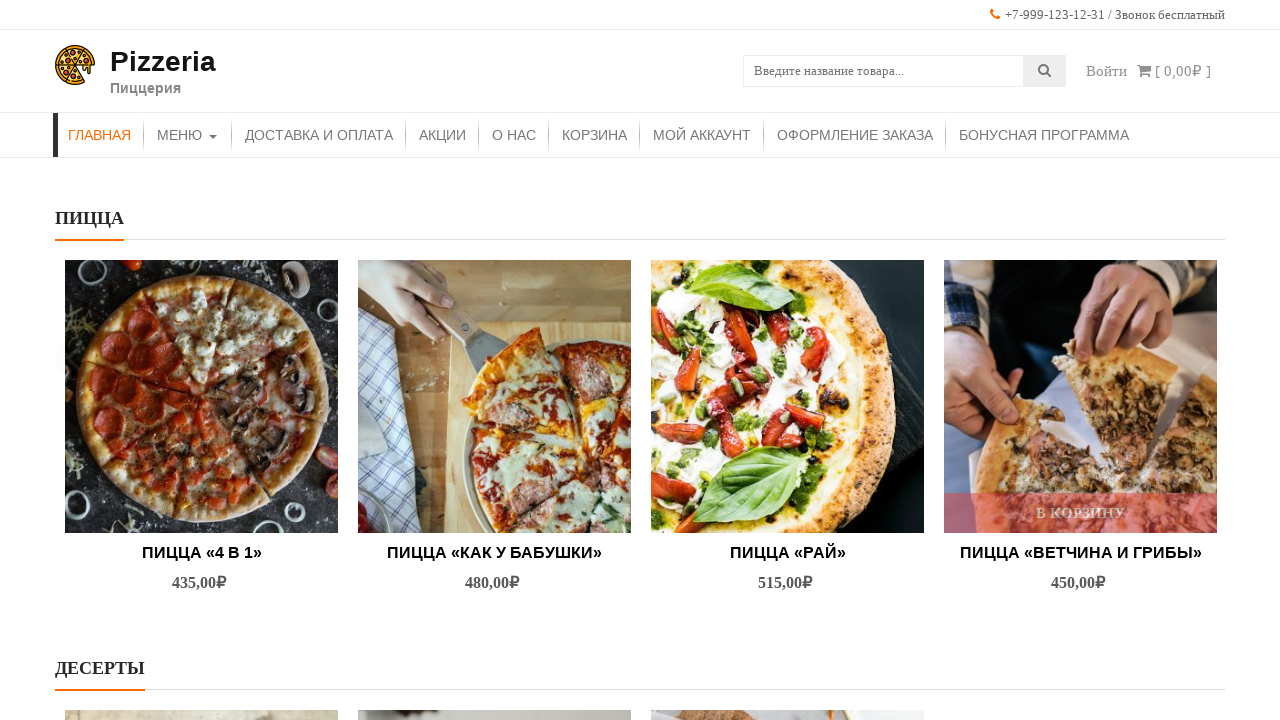

Waited 2 seconds for pizza to be added to cart
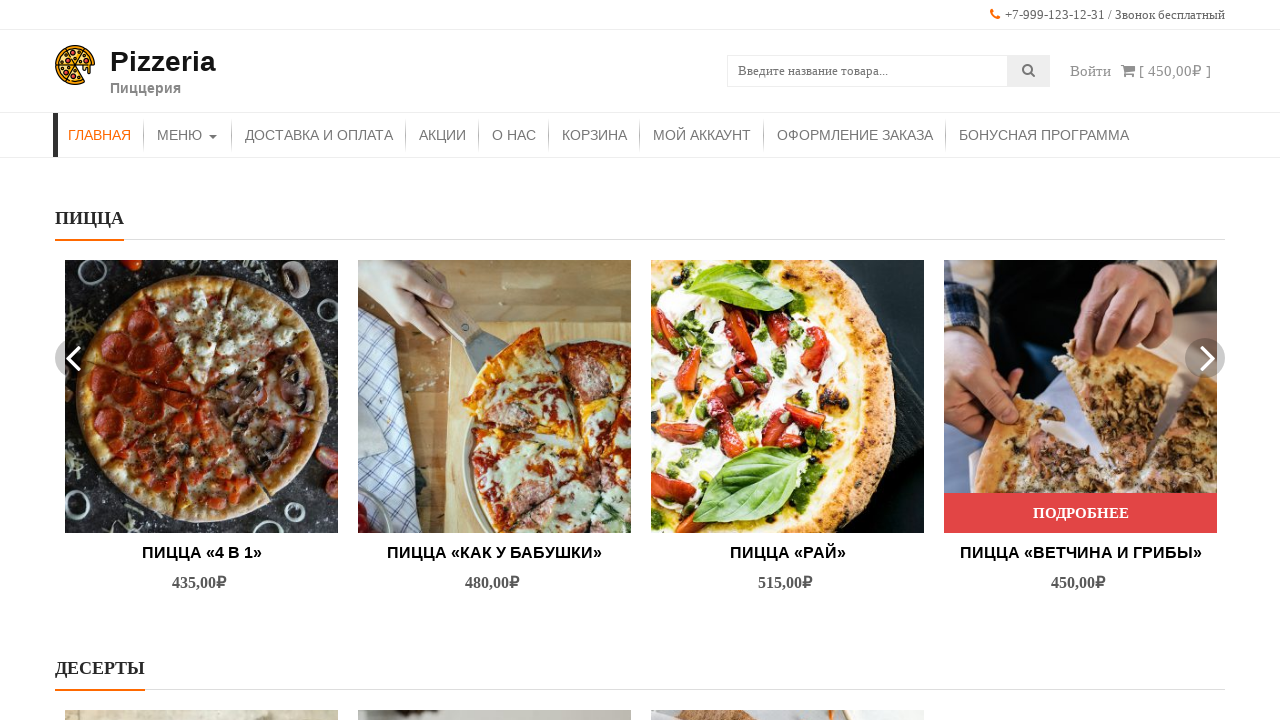

Clicked cart icon to view cart contents at (1128, 70) on xpath=//*[@class="cart-contents wcmenucart-contents"]
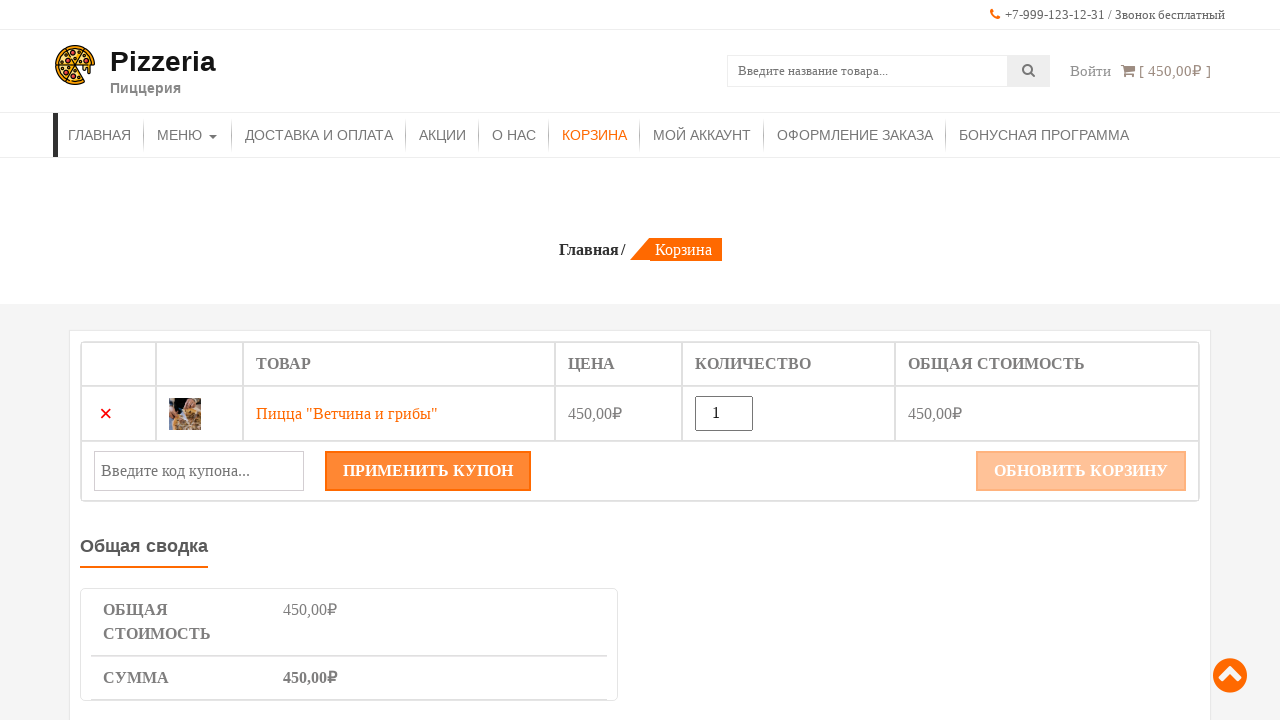

Waited 2 seconds for cart page to load
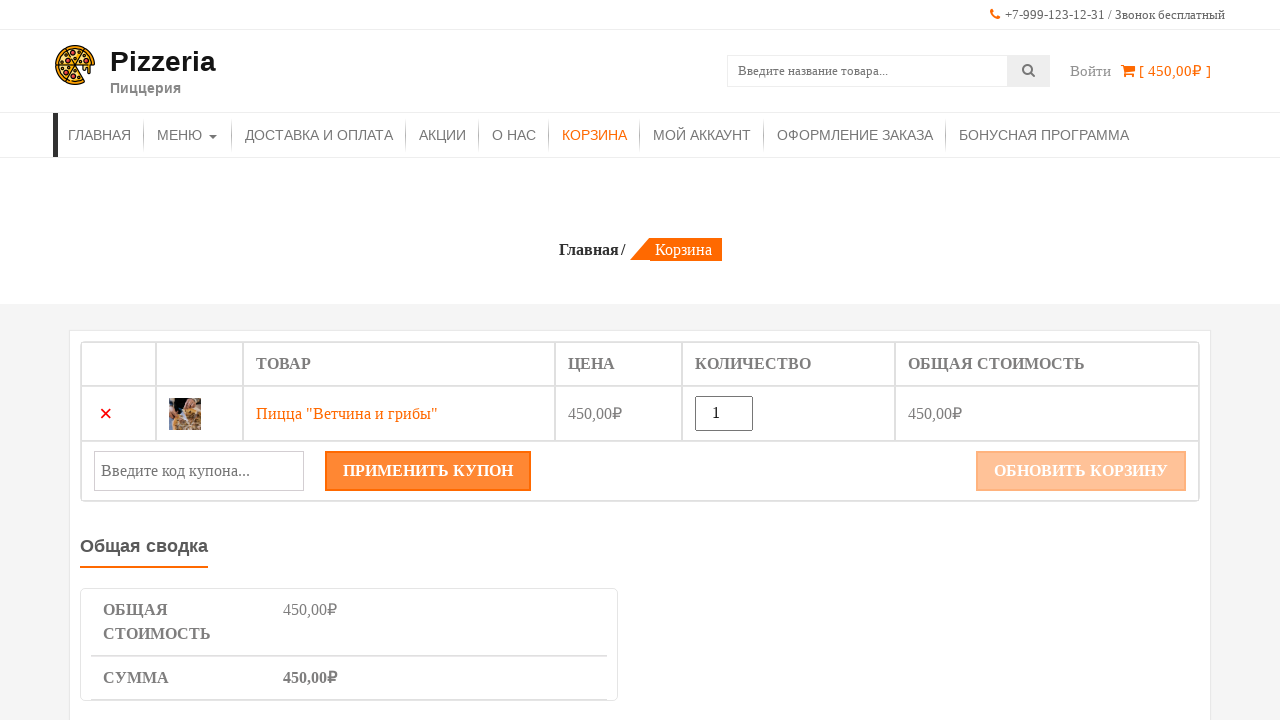

Clicked 'ПЕРЕЙТИ К ОПЛАТЕ' (Proceed to checkout) button at (349, 361) on xpath=//*[contains(text(), "ПЕРЕЙТИ К ОПЛАТЕ")]
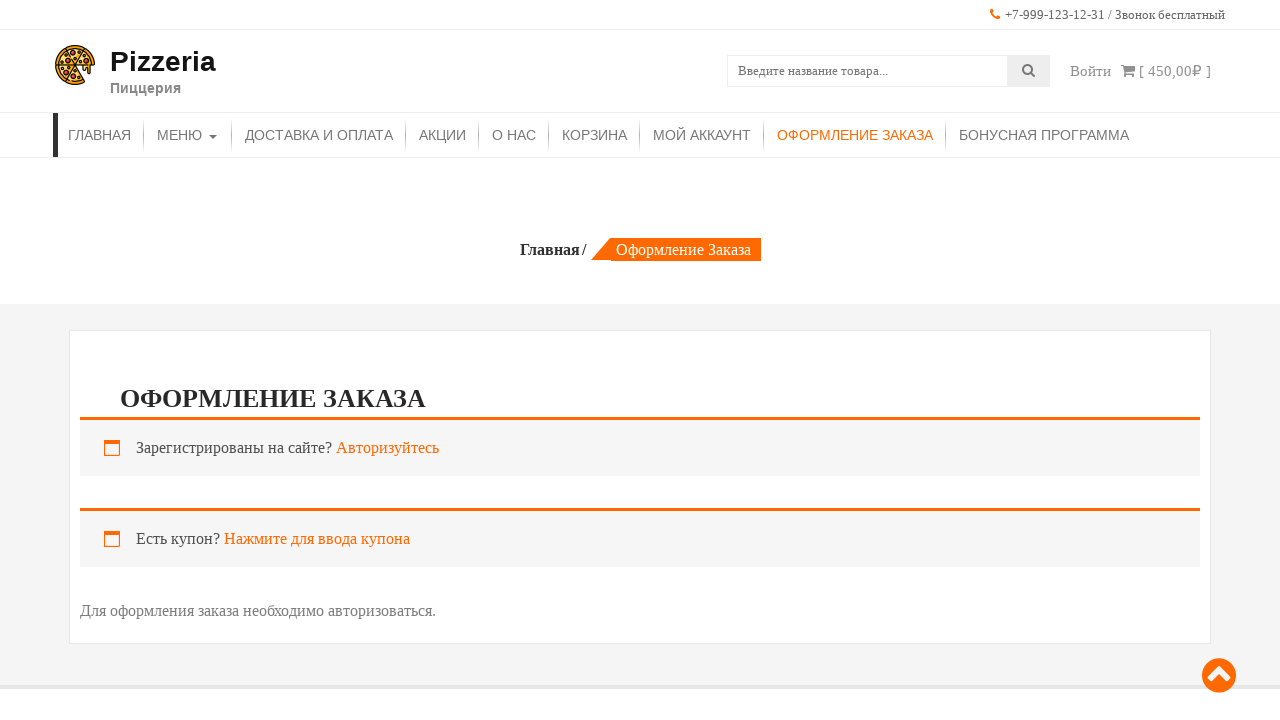

Waited 2 seconds for checkout page to load
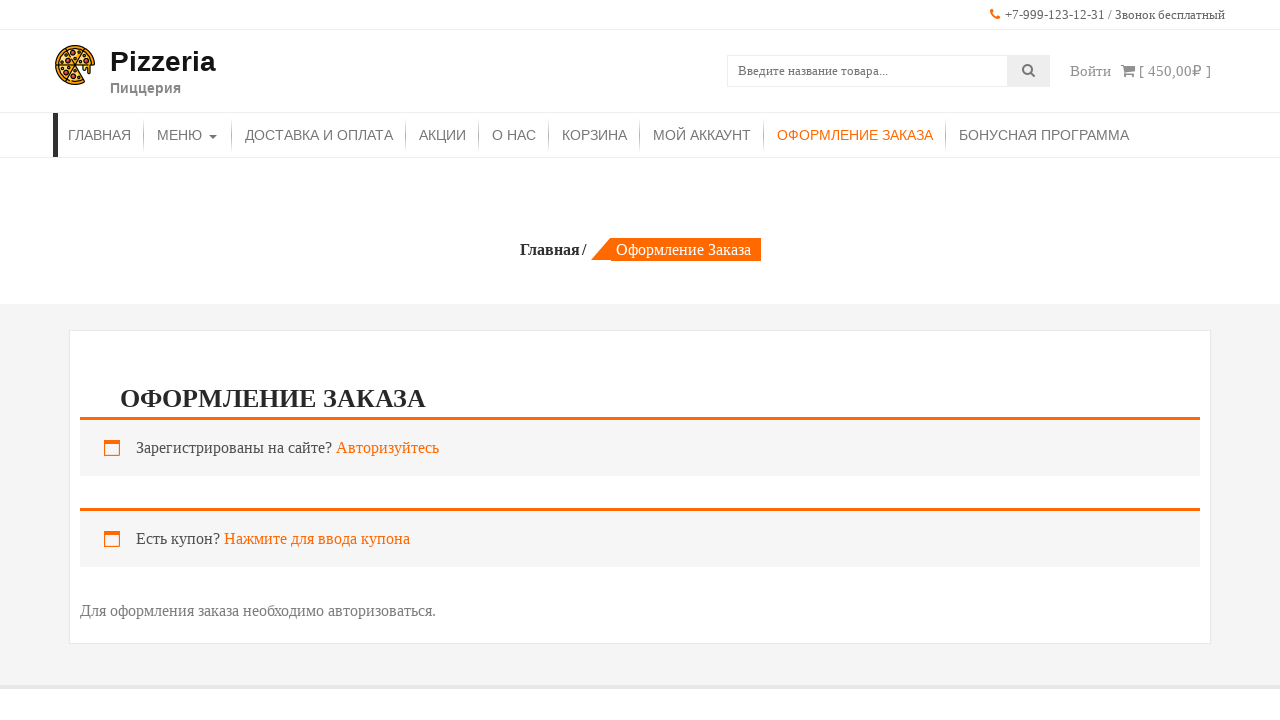

Located authorization prompt element
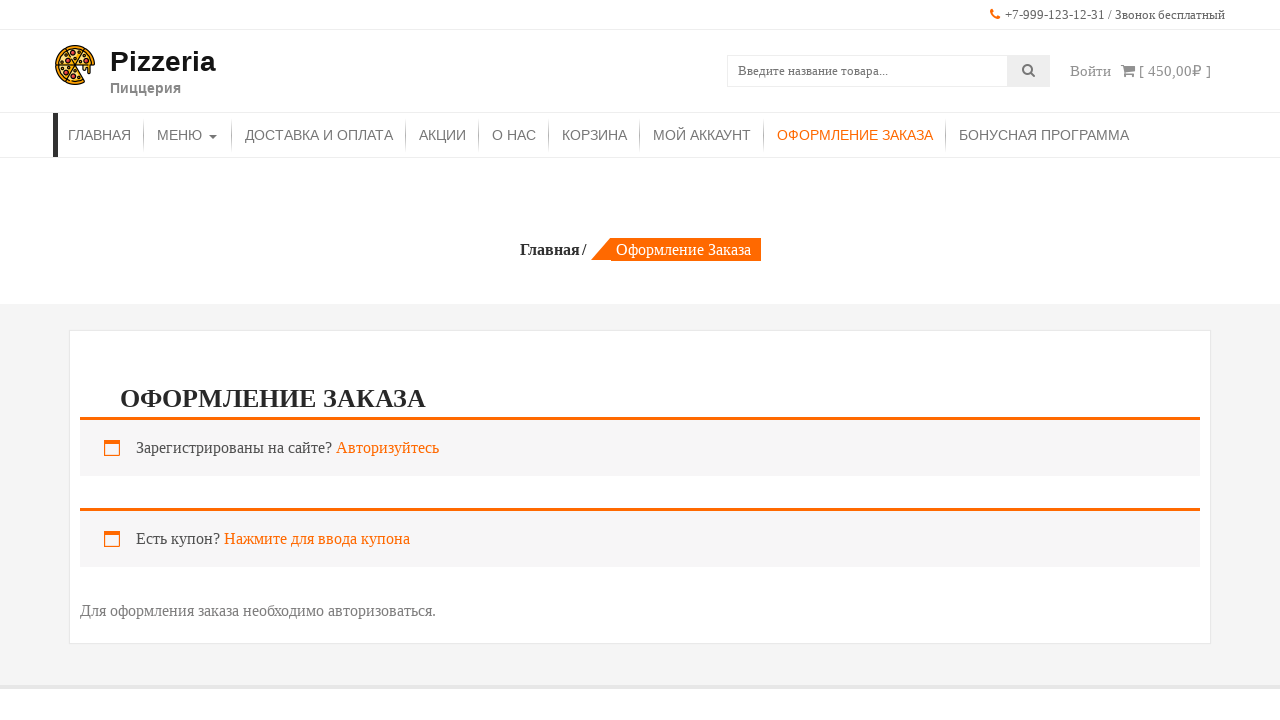

Verified 'Авторизуйтесь' text appears in authorization prompt for non-logged-in user
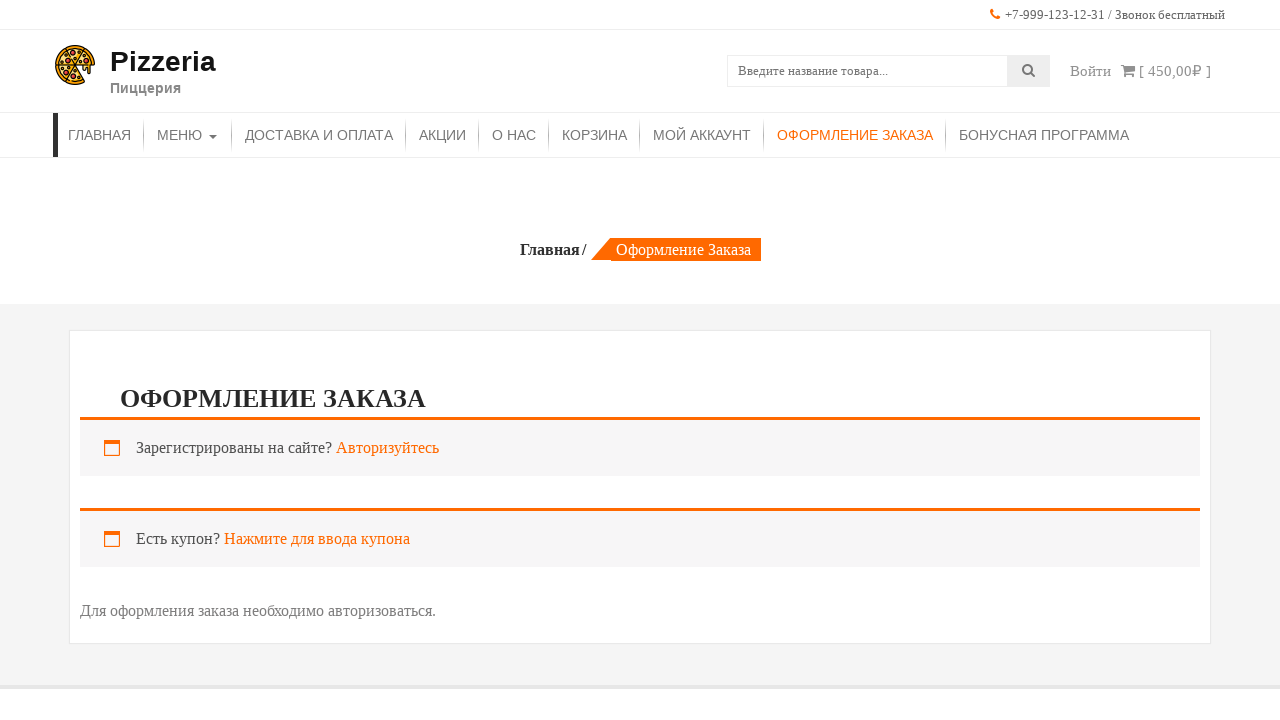

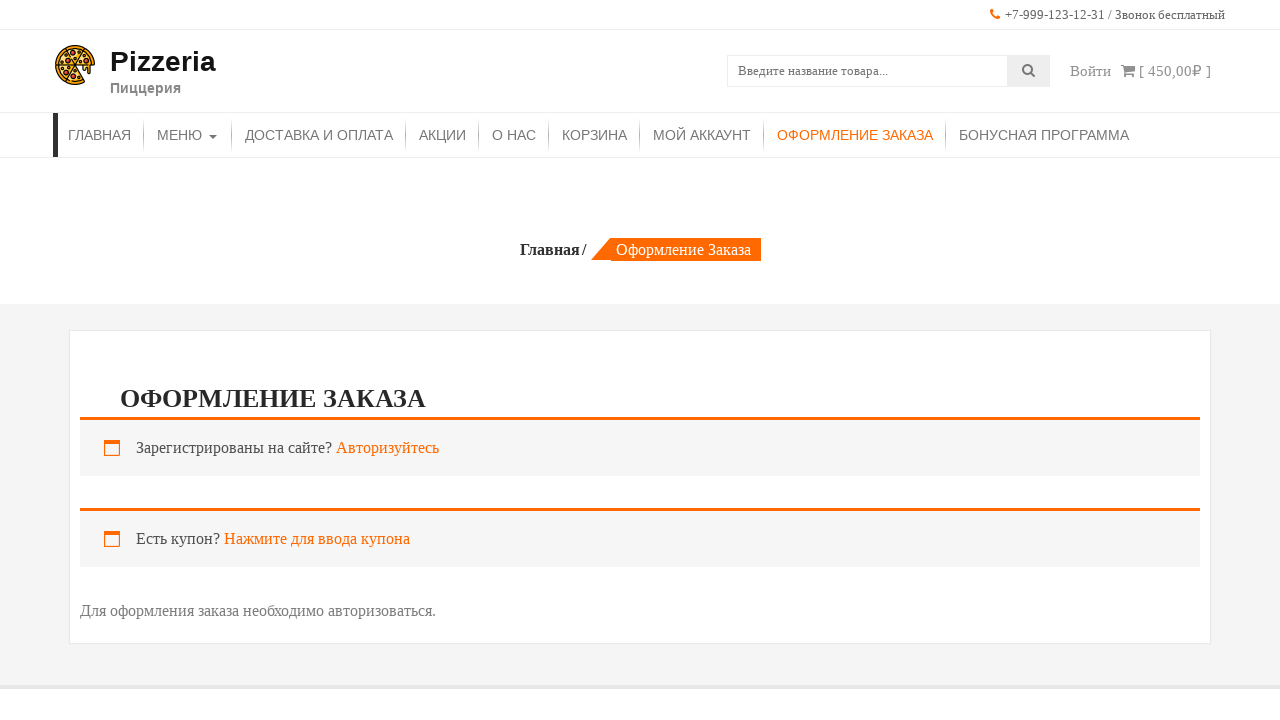